Navigates to an automation practice page and demonstrates XPath traversal by locating elements through parent-child and sibling relationships

Starting URL: https://rahulshettyacademy.com/AutomationPractice

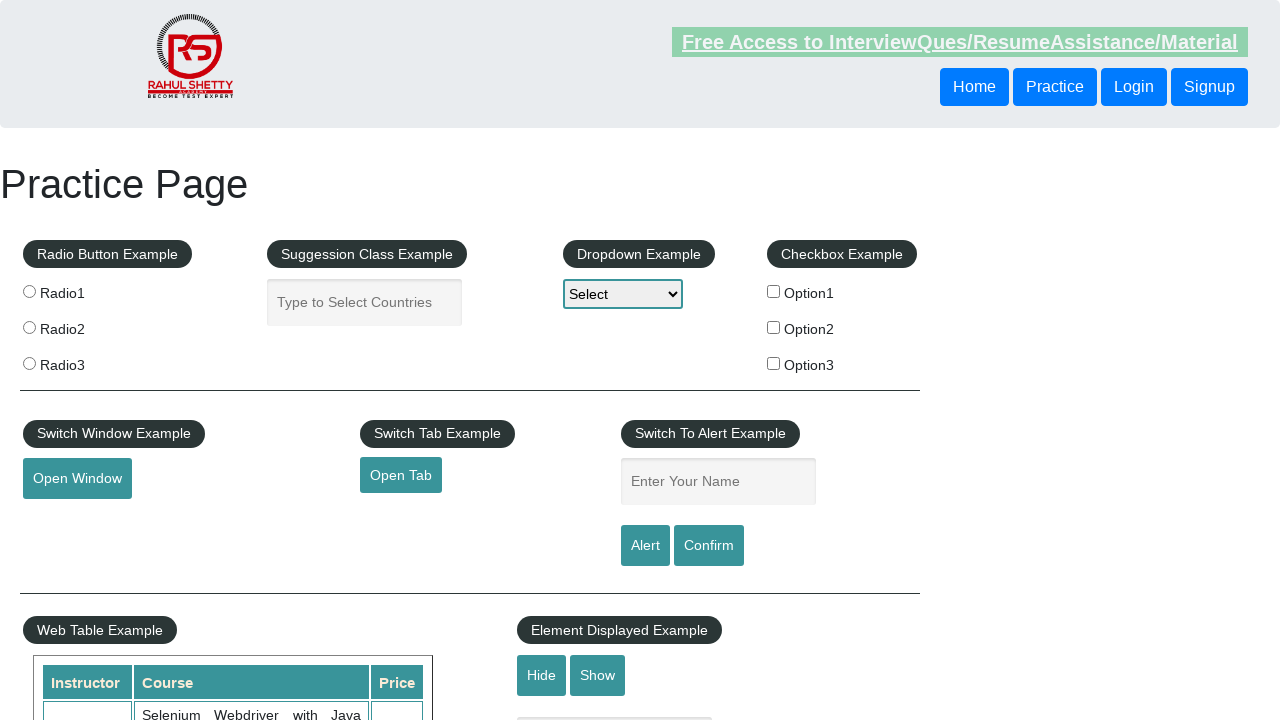

Navigated to automation practice page
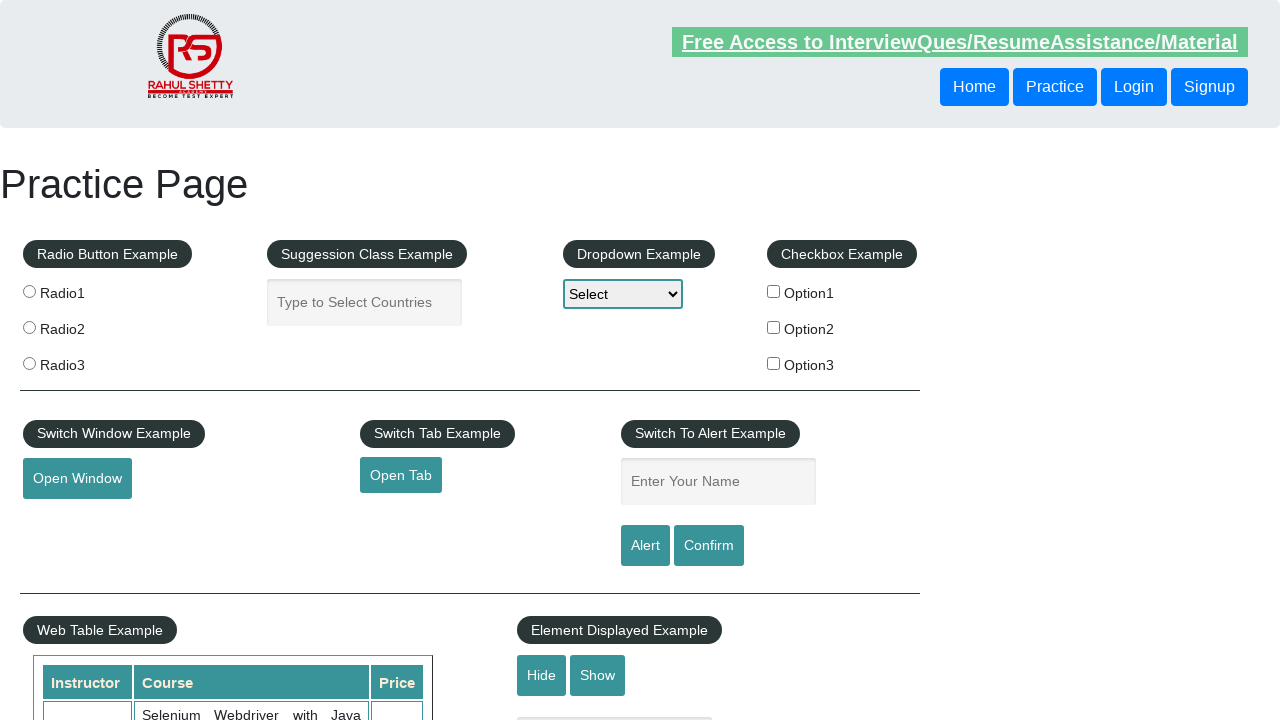

Retrieved text from sibling button using XPath traversal
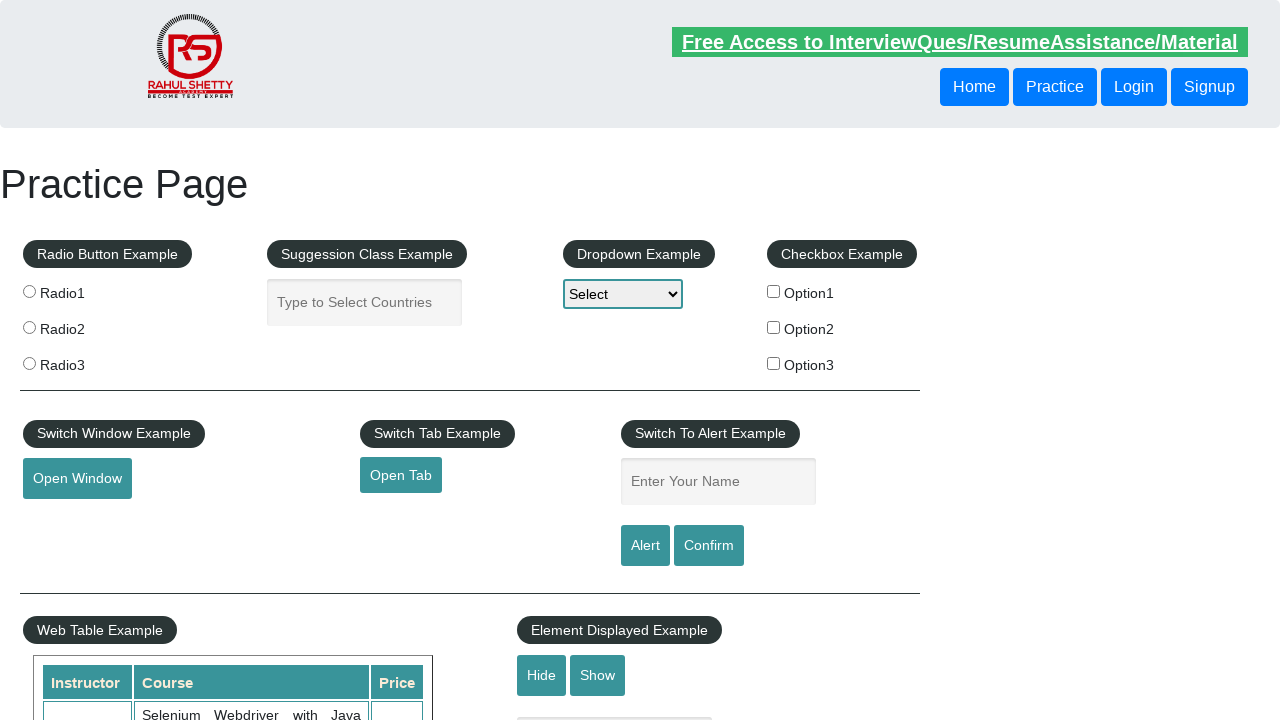

Retrieved text from button via parent XPath traversal
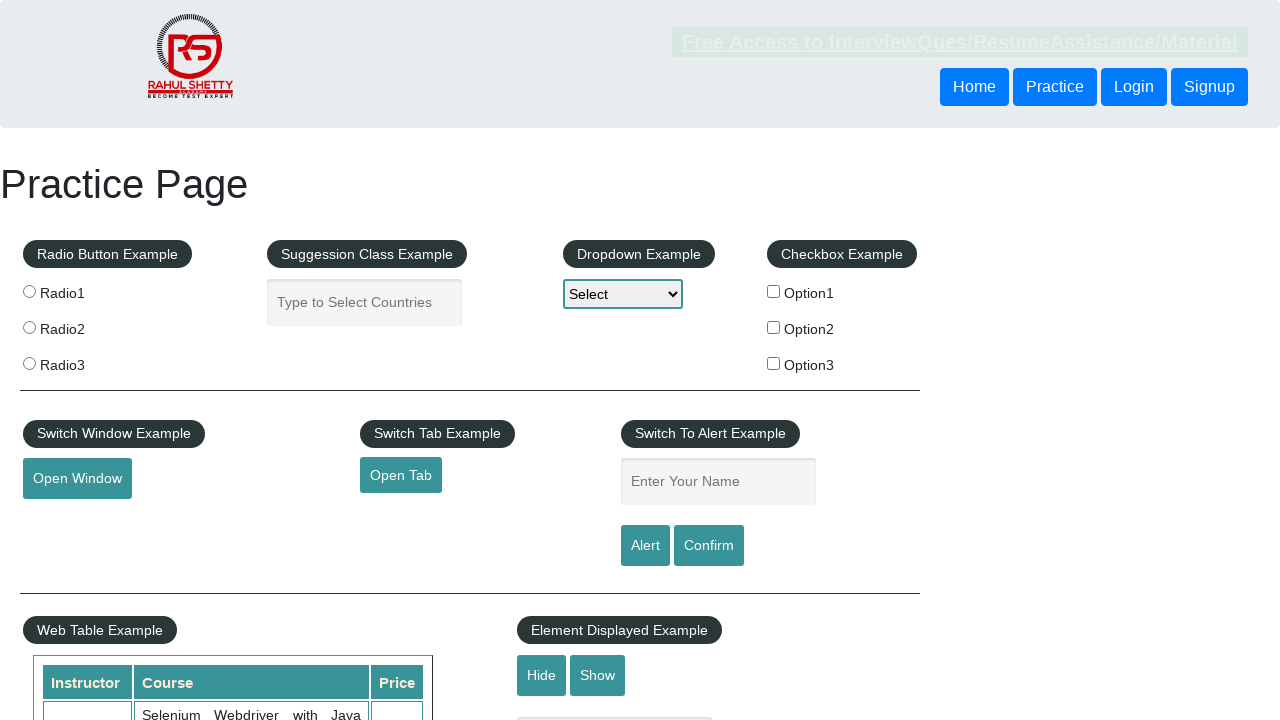

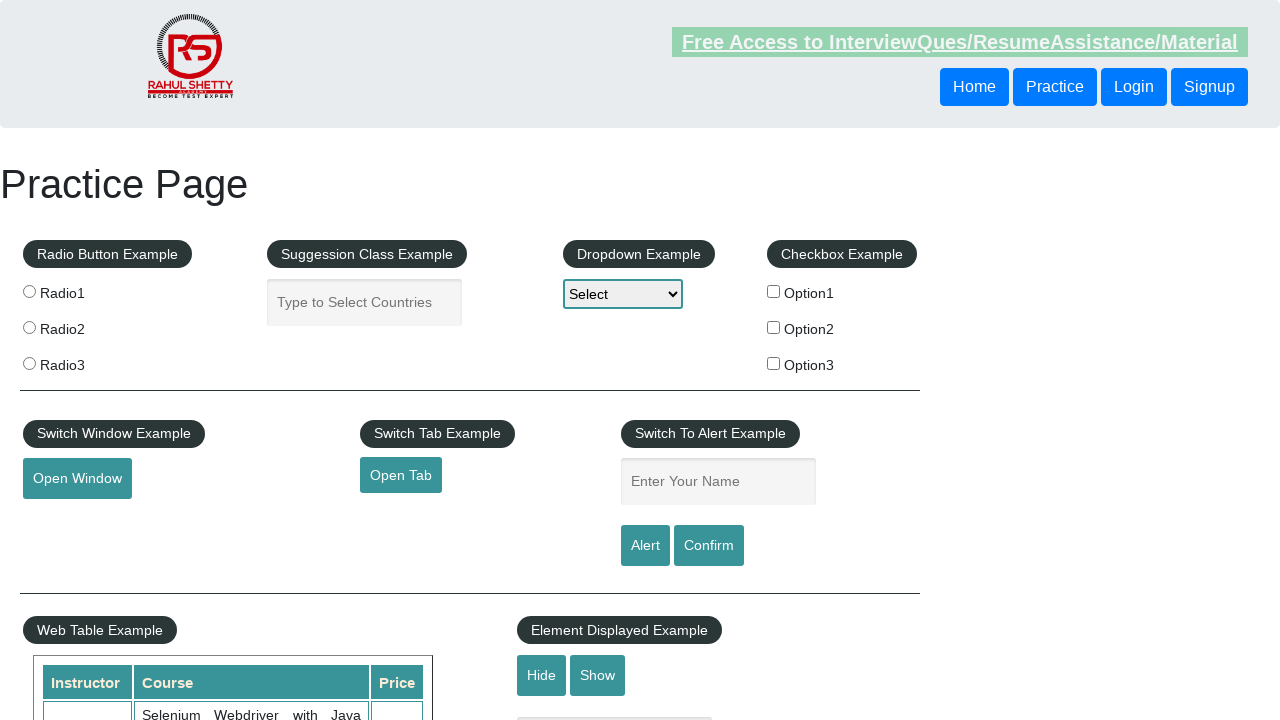